Tests custom dropdown menus by selecting a fruit from a single-select dropdown and a hobby from a multi-select dropdown

Starting URL: https://syntaxprojects.com/no-select-tag-dropdown-demo-homework.php

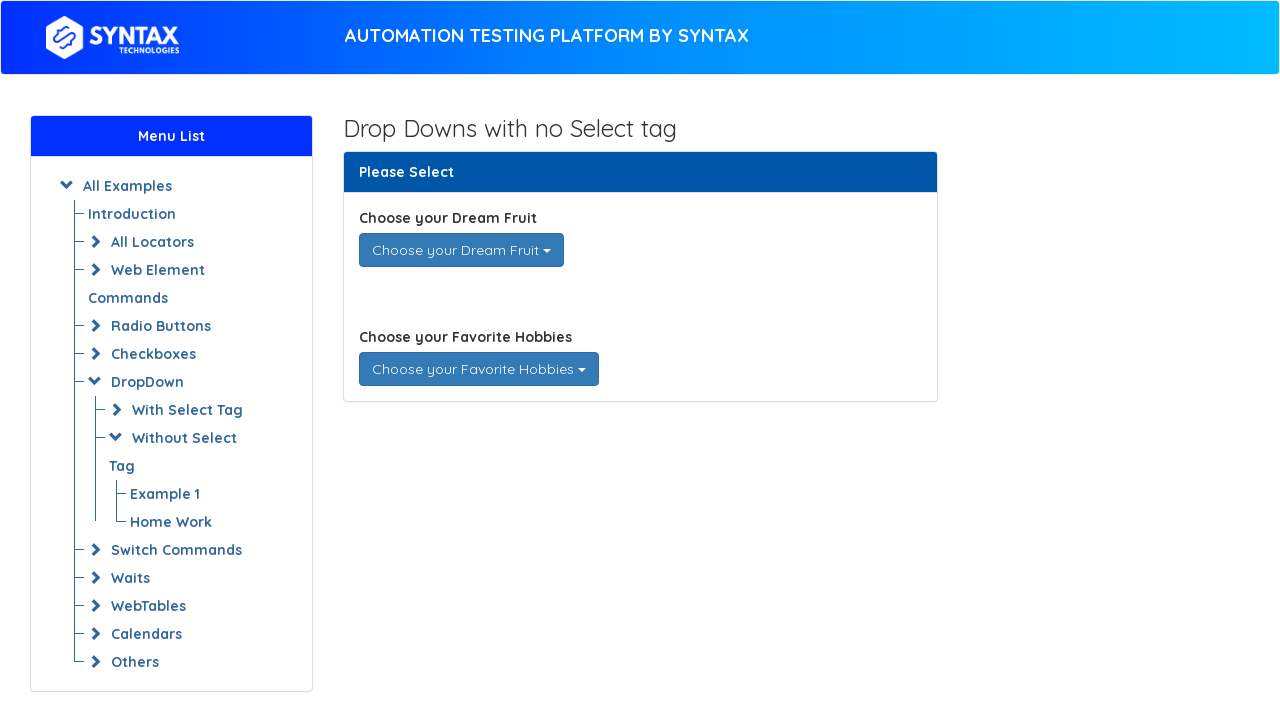

Clicked on fruits dropdown to open it at (461, 250) on div#dream_fruits
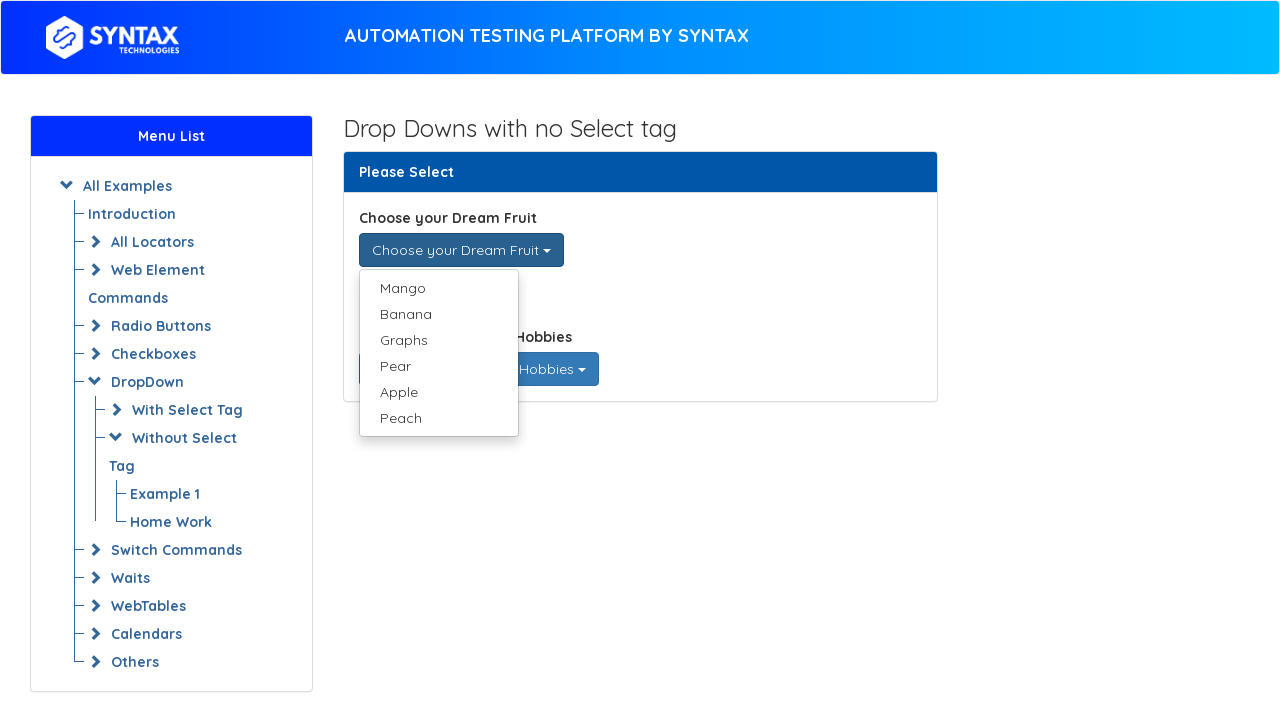

Waited for fruit dropdown options to become visible
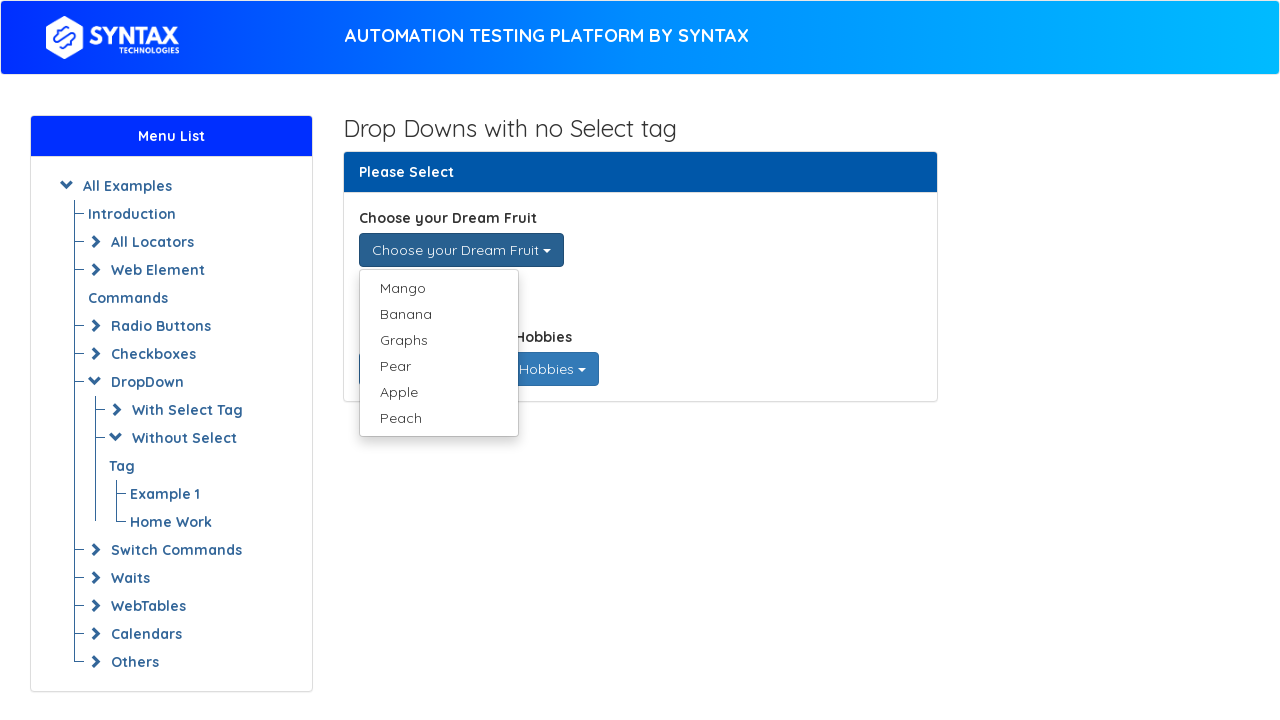

Selected 'Pear' from the fruit dropdown at (438, 366) on ul.dropdown-menu.single-dropdown-menu li a >> nth=3
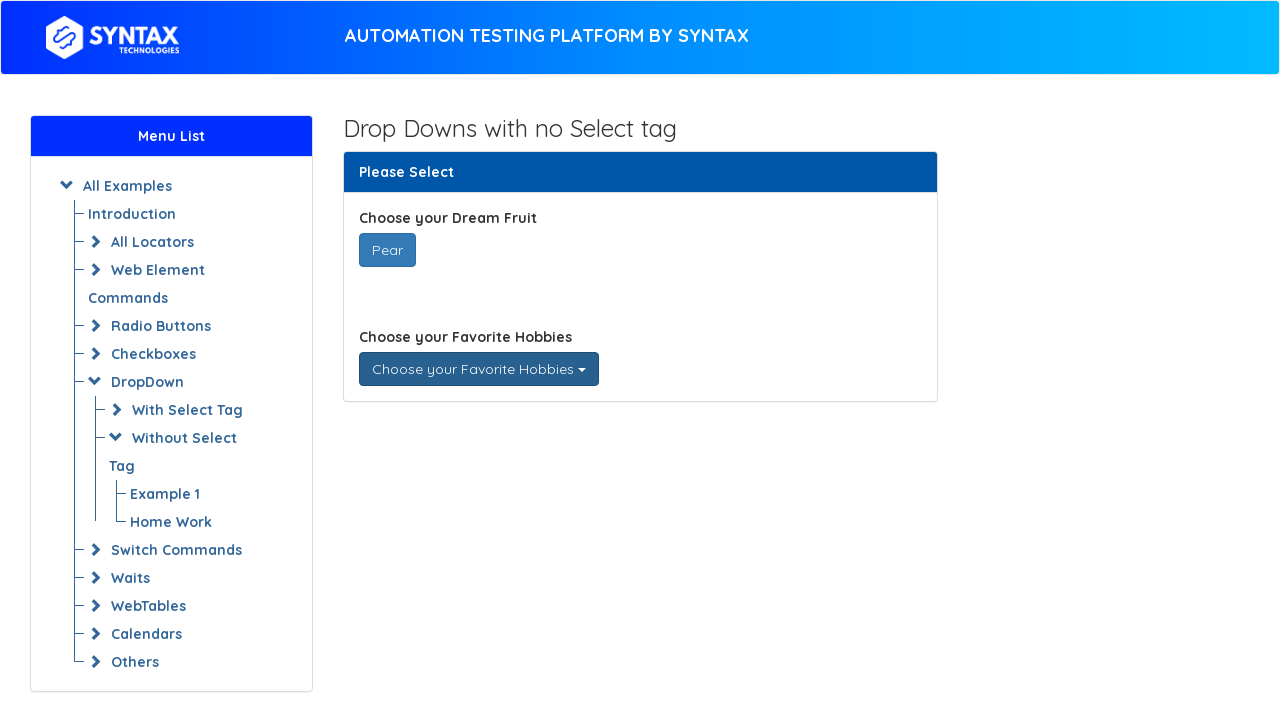

Clicked on hobbies dropdown to open it at (478, 369) on div#favorite_hobbies
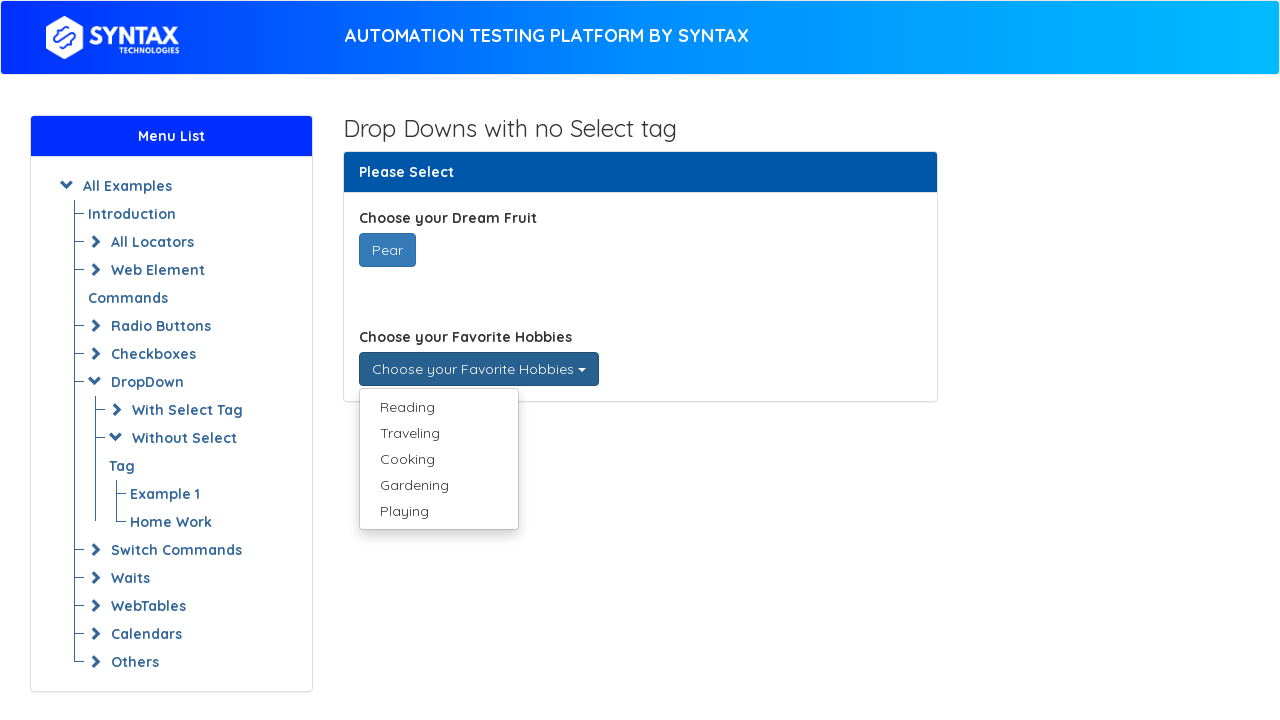

Waited for hobby dropdown options to become visible
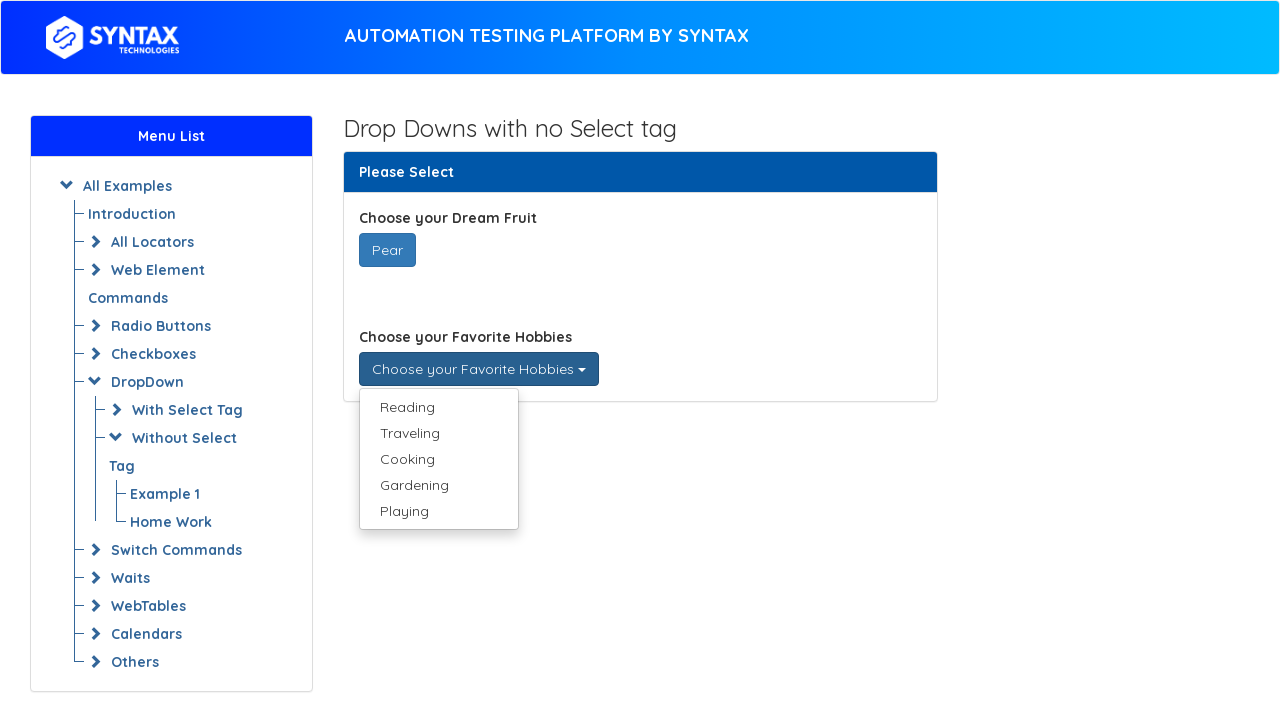

Selected 'Cooking' from the hobbies dropdown at (438, 459) on ul.dropdown-menu.multi-dropdown-menu li a >> nth=2
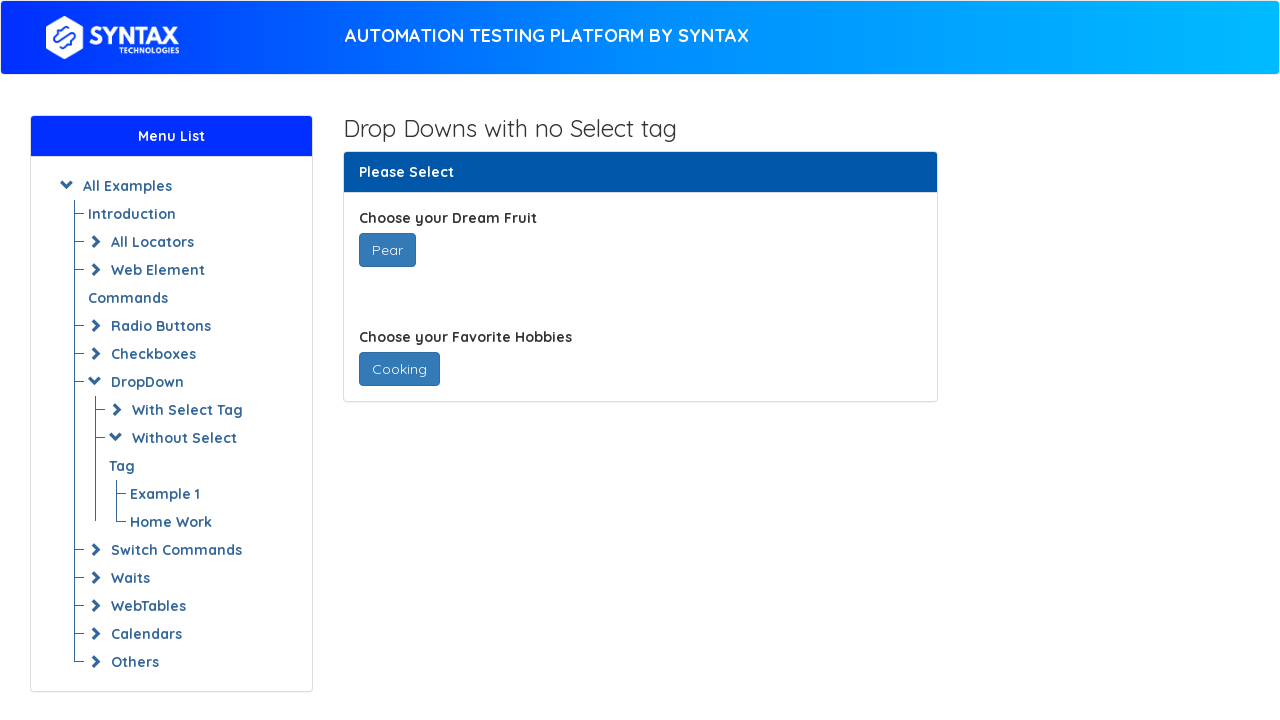

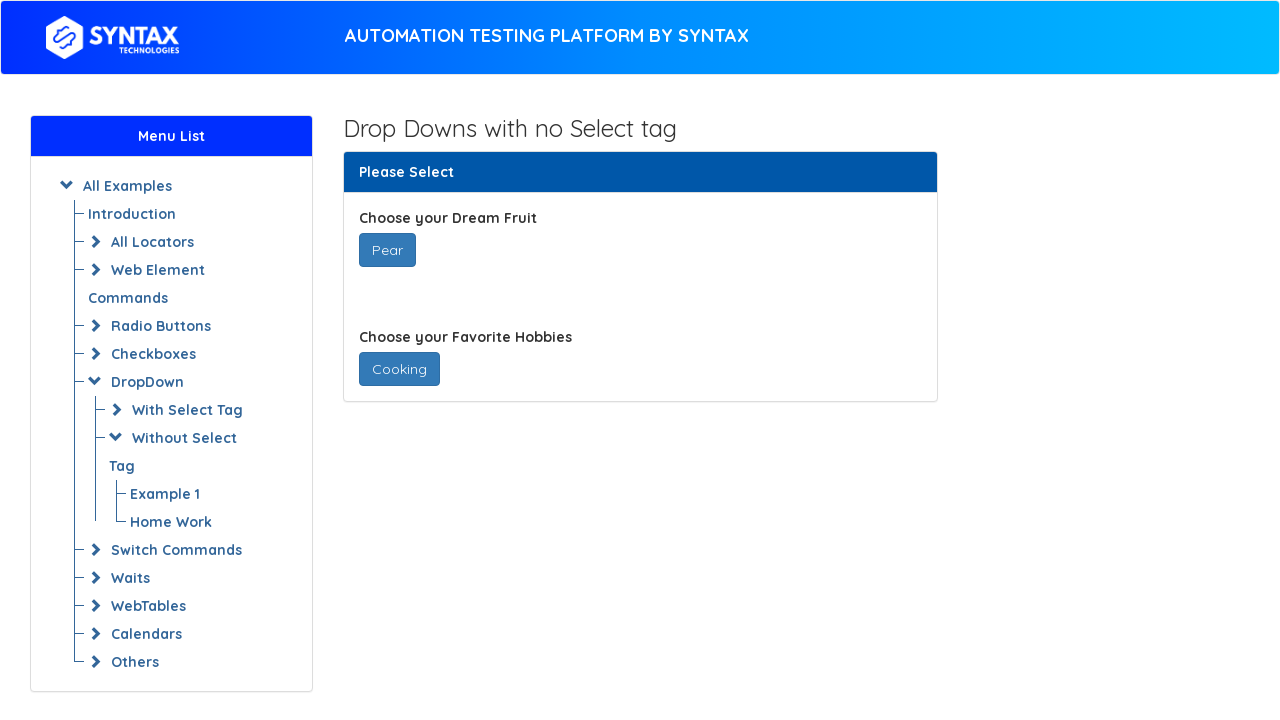